Tests mouse hover functionality by hovering over an element to reveal a dropdown menu, then clicking on a menu item

Starting URL: https://rahulshettyacademy.com/AutomationPractice/

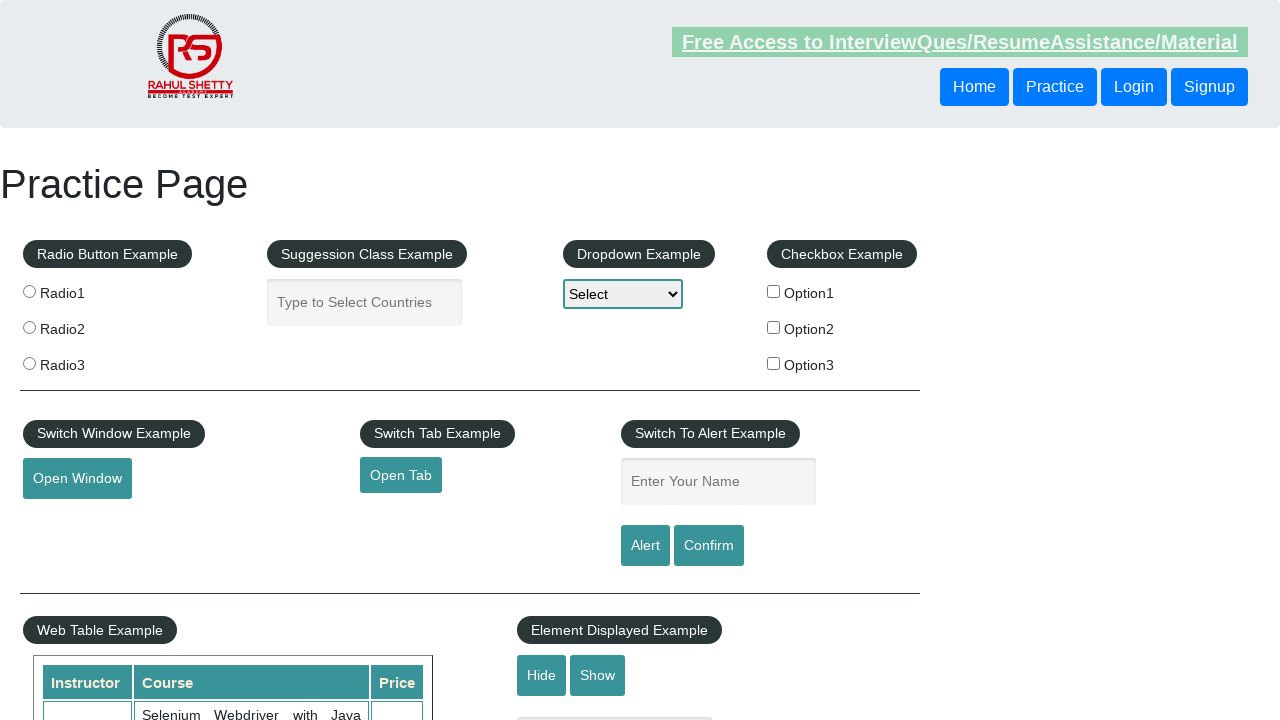

Navigated to AutomationPractice homepage
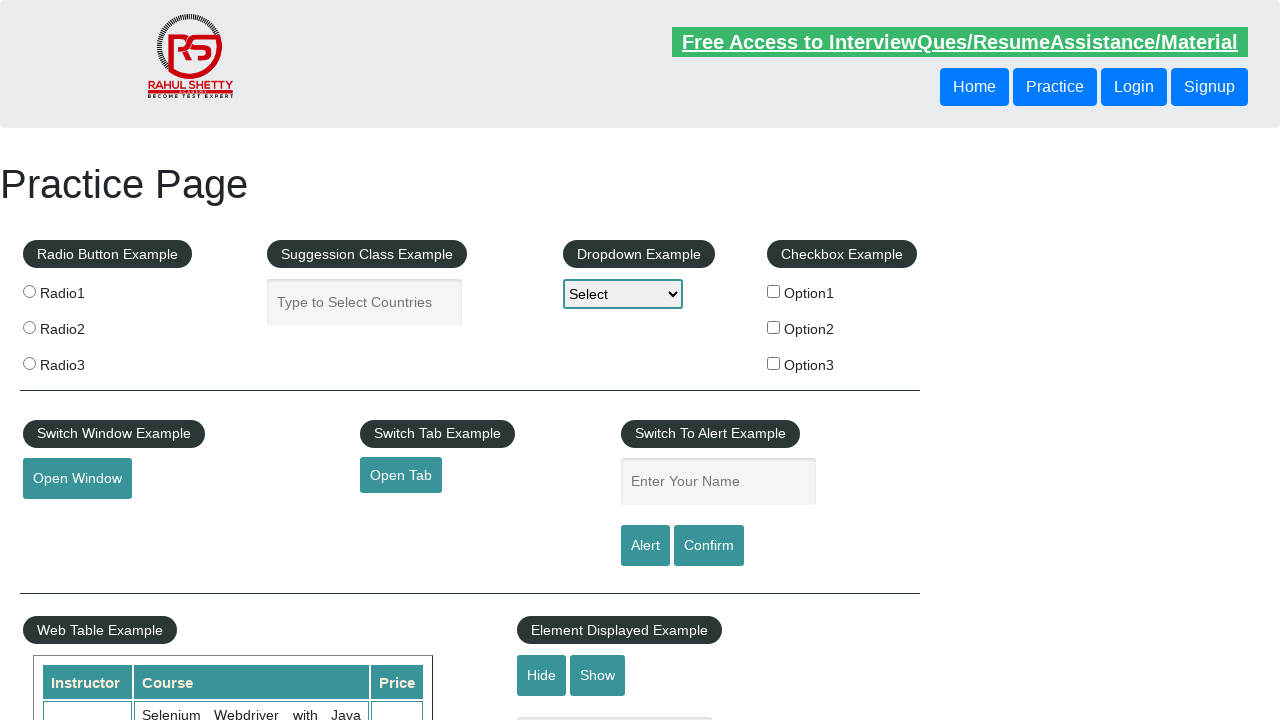

Hovered over mousehover element to reveal dropdown menu at (83, 361) on #mousehover
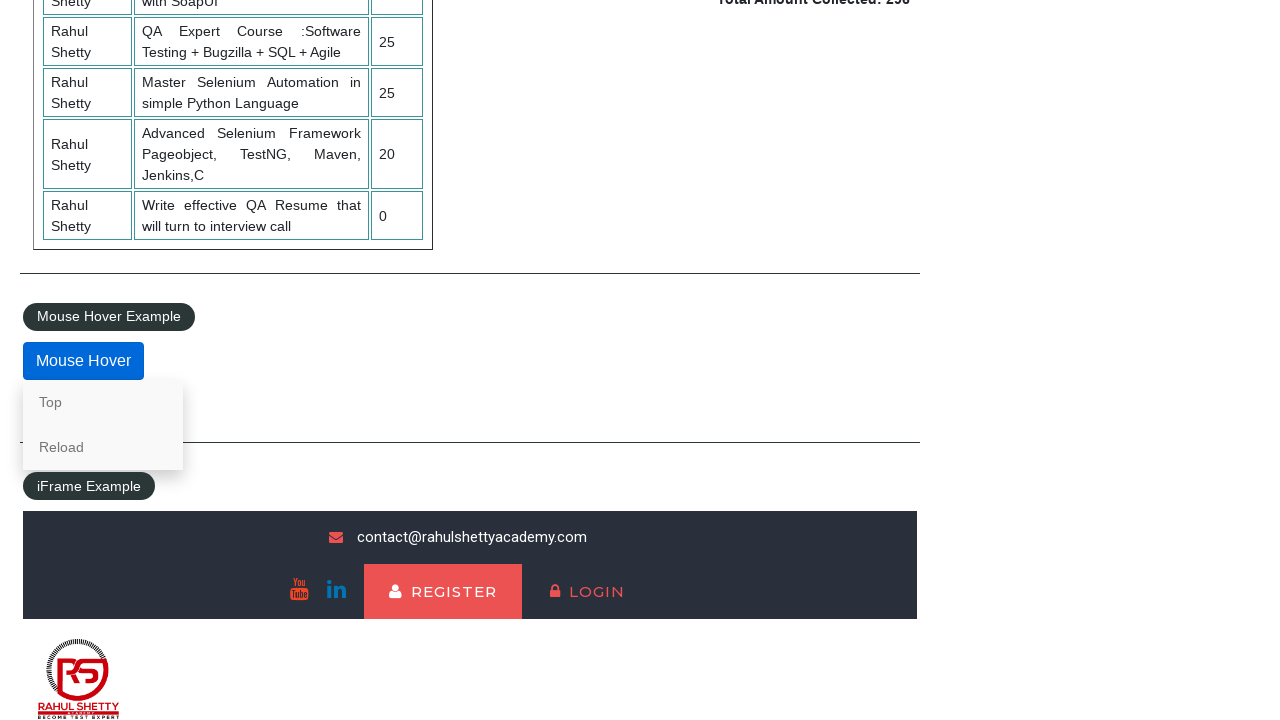

Clicked on 'Reload' menu item from dropdown at (103, 447) on a:text('Reload')
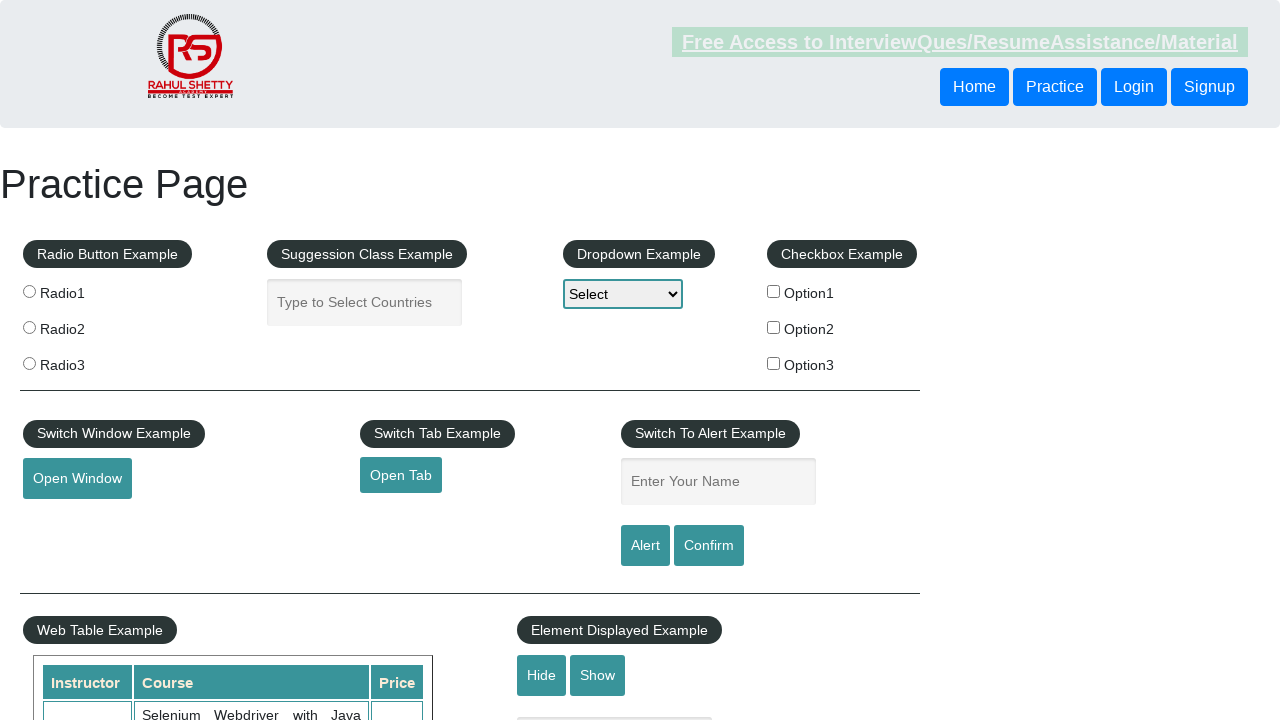

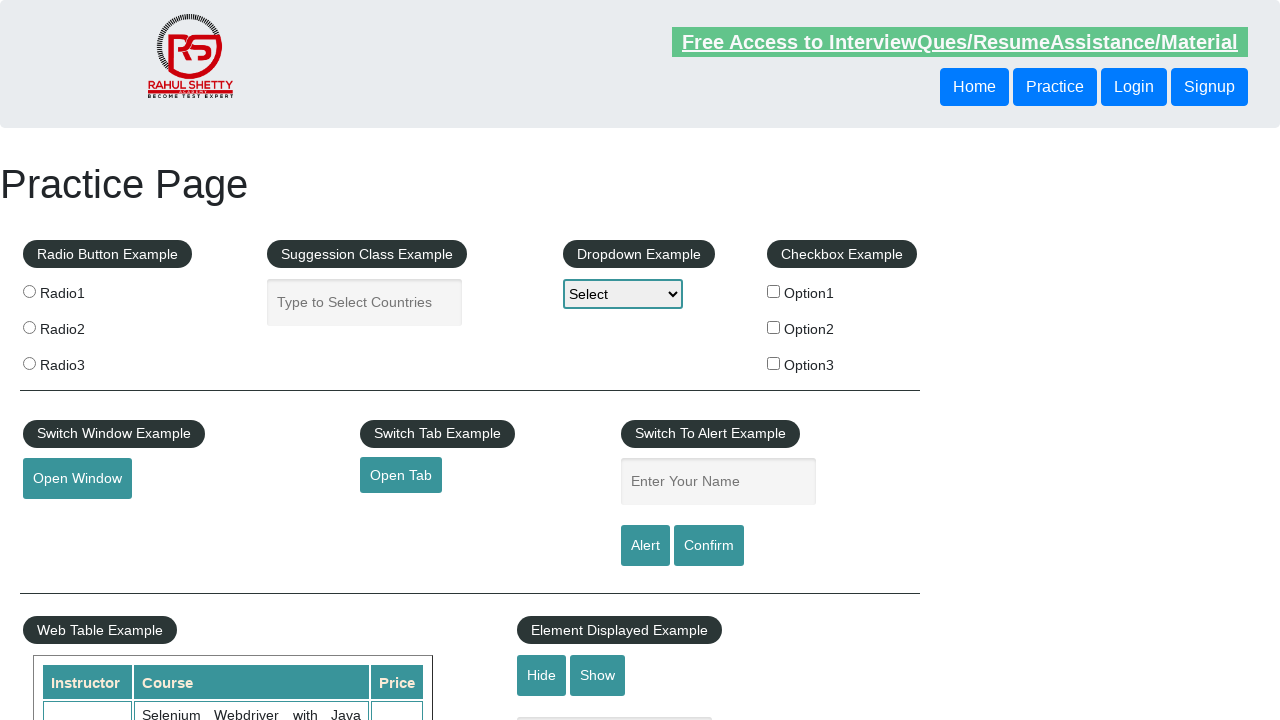